Tests various hyperlink functionality on leafground.com including navigation, broken link detection, and counting links on the page

Starting URL: https://leafground.com/

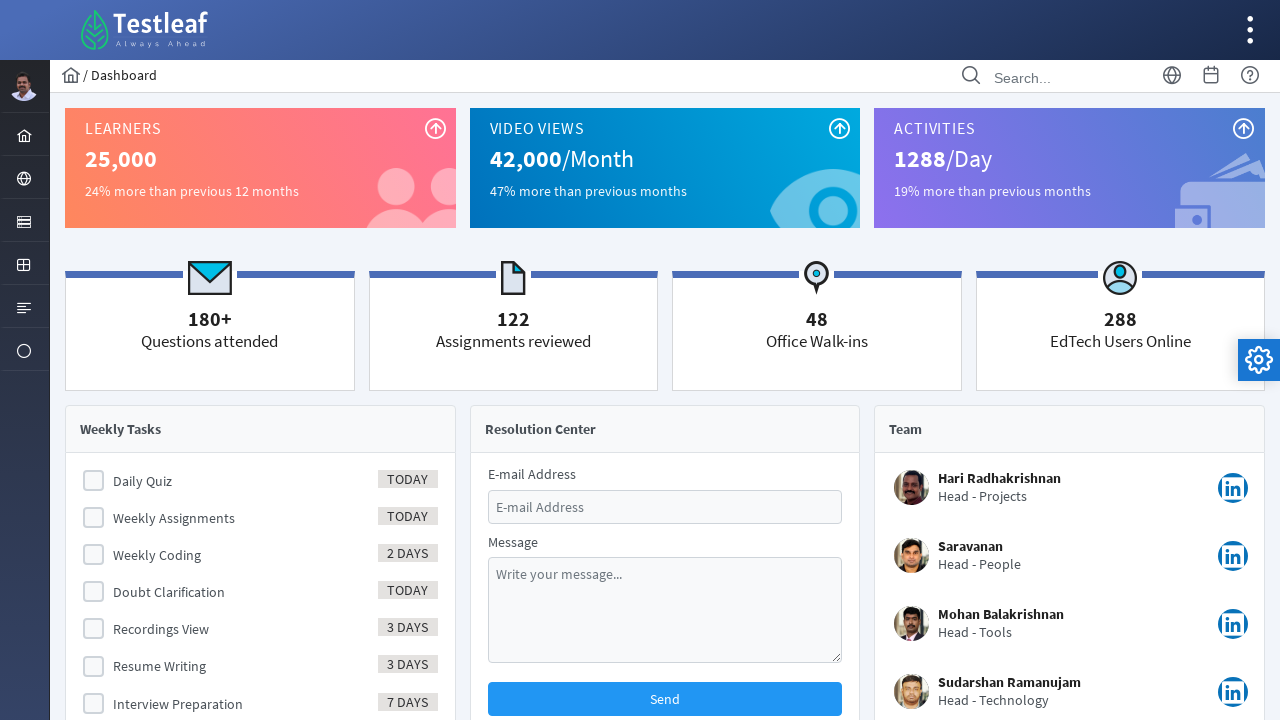

Clicked on Task Manager menu at (24, 220) on #menuform\:j_idt40
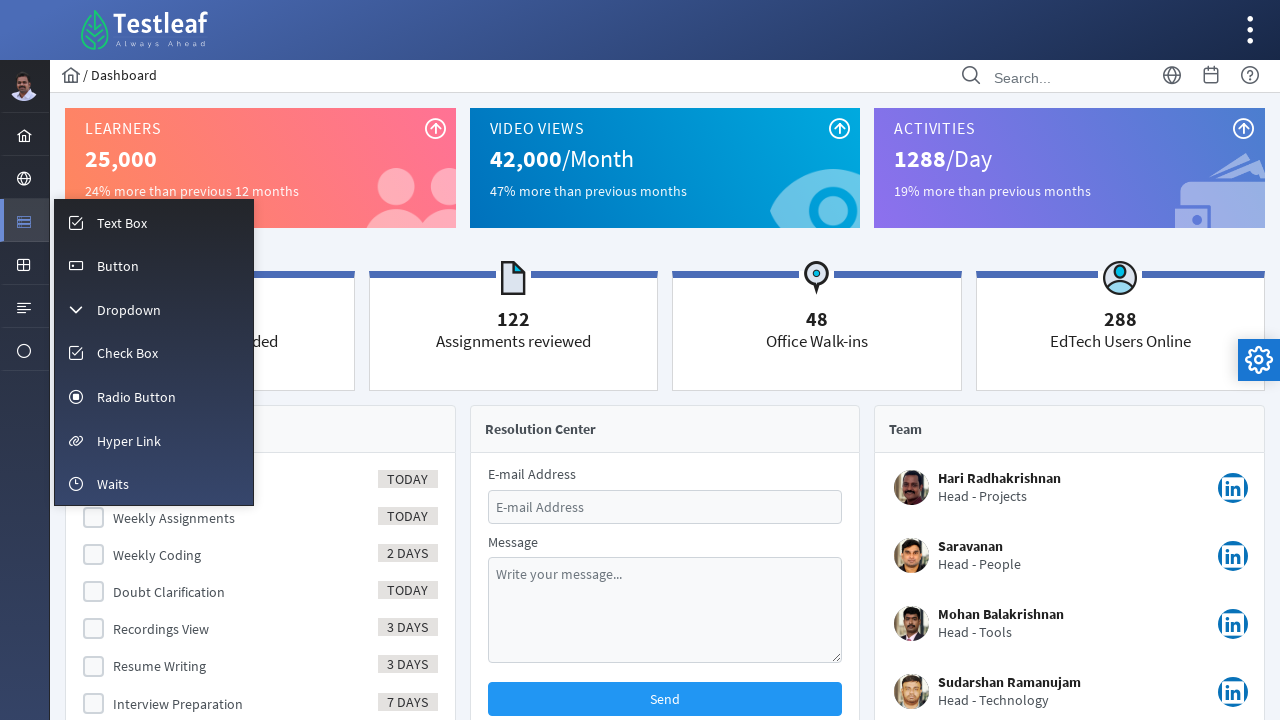

Clicked on link menu item at (154, 440) on #menuform\:m_link
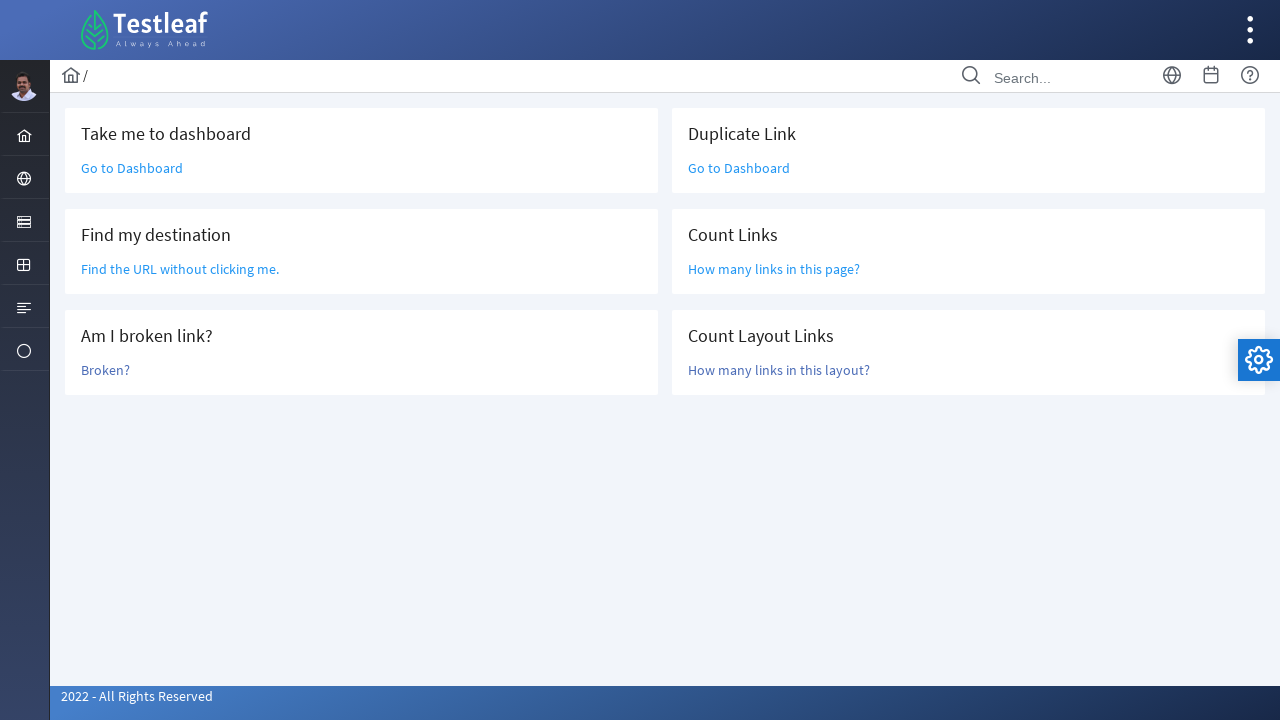

Clicked 'Go to Dashboard' link at (132, 168) on text=Go to Dashboard
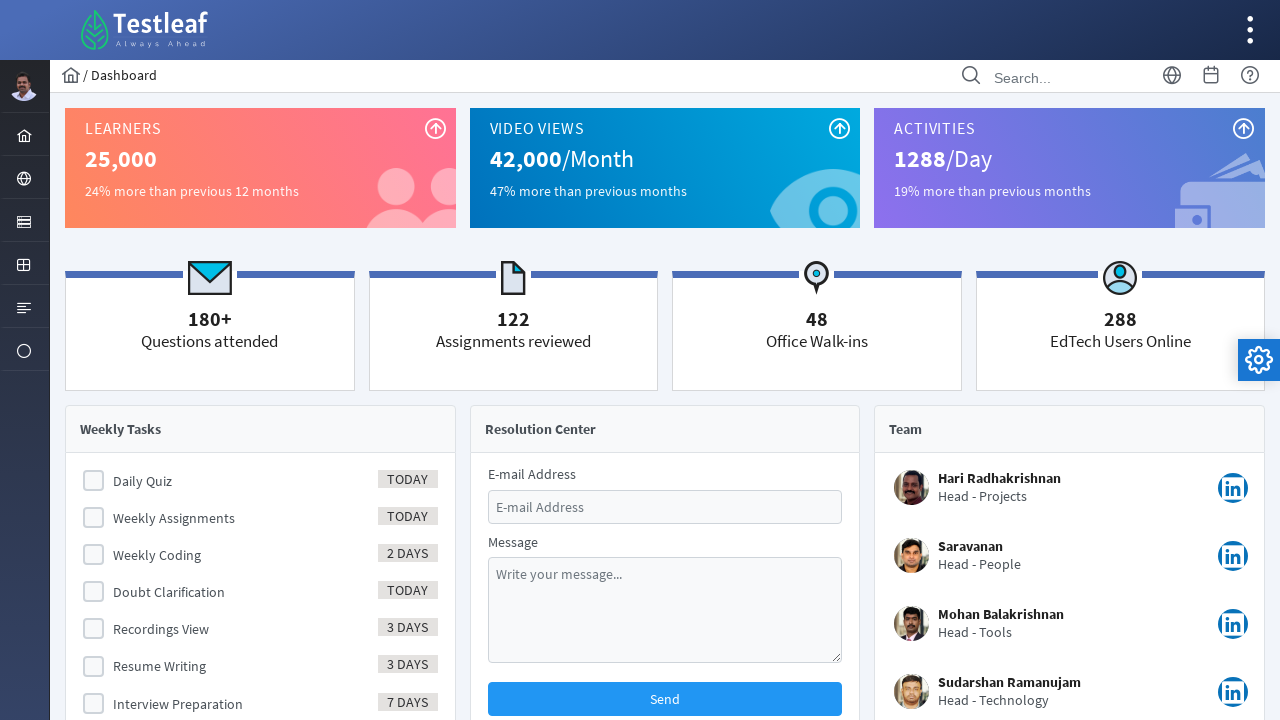

Navigated back to links page
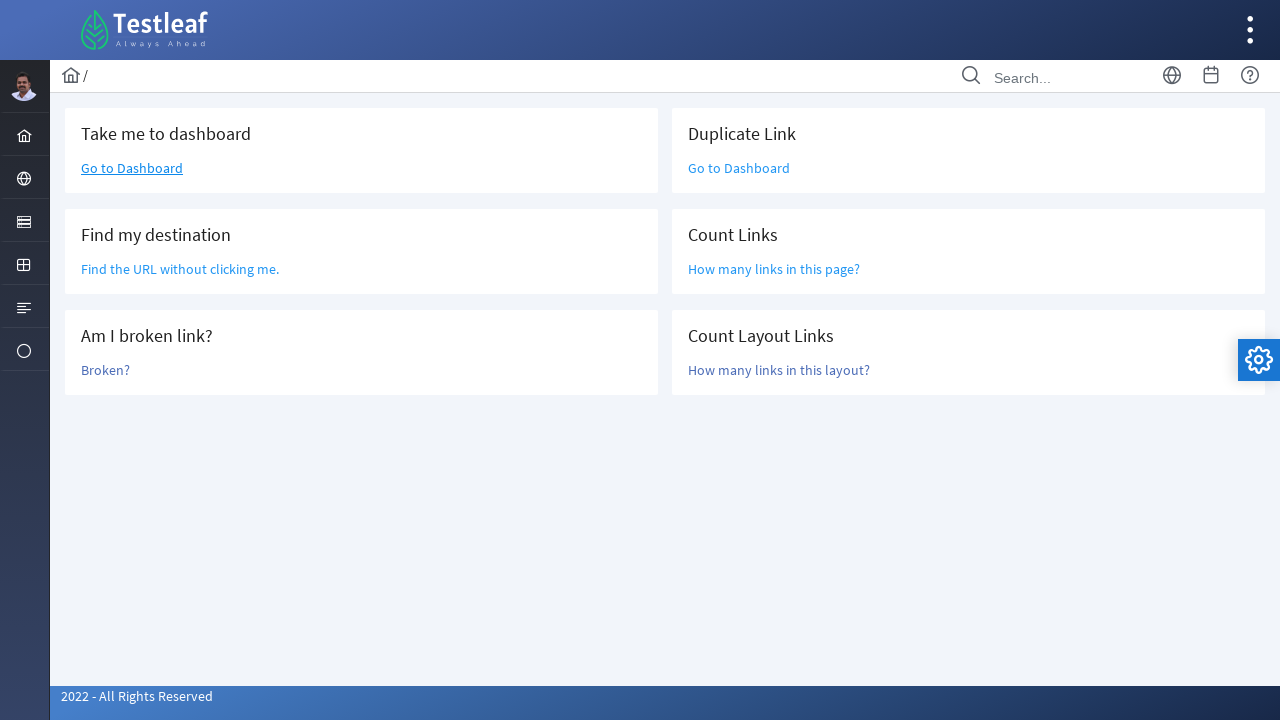

Retrieved href attribute from partial link without clicking
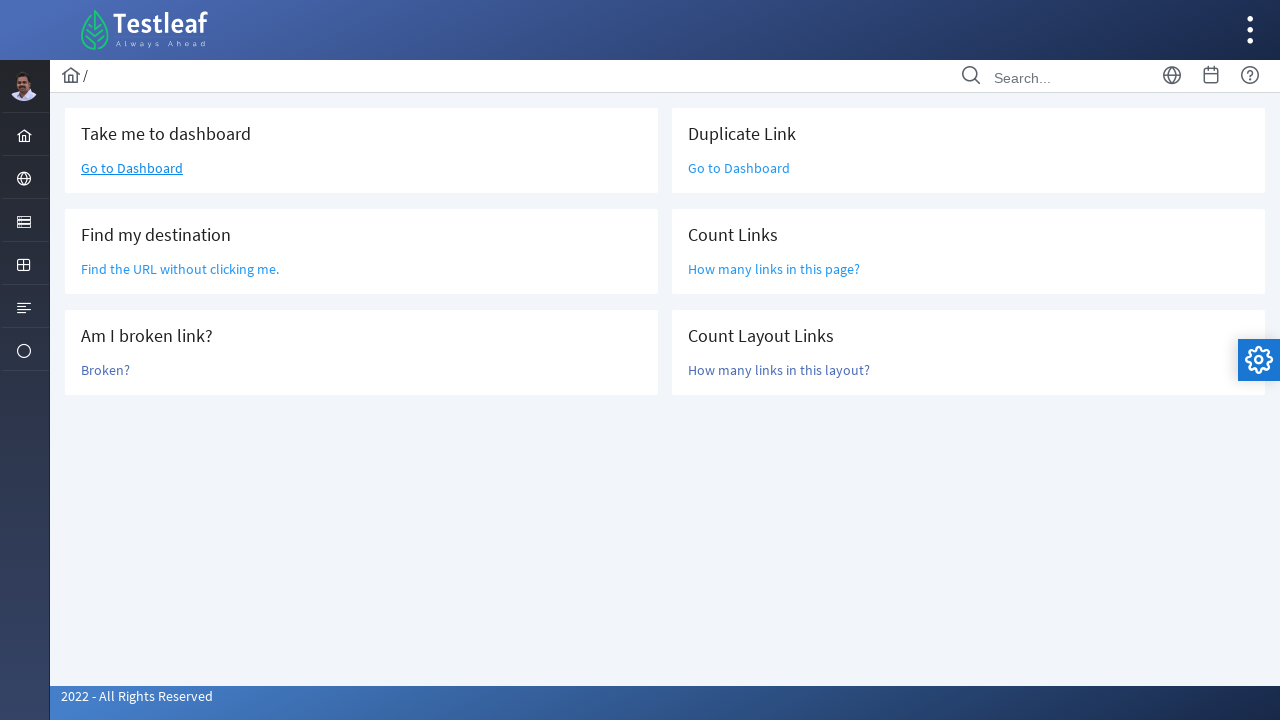

Clicked on 'Broken?' link to test broken link detection at (106, 370) on text=Broken?
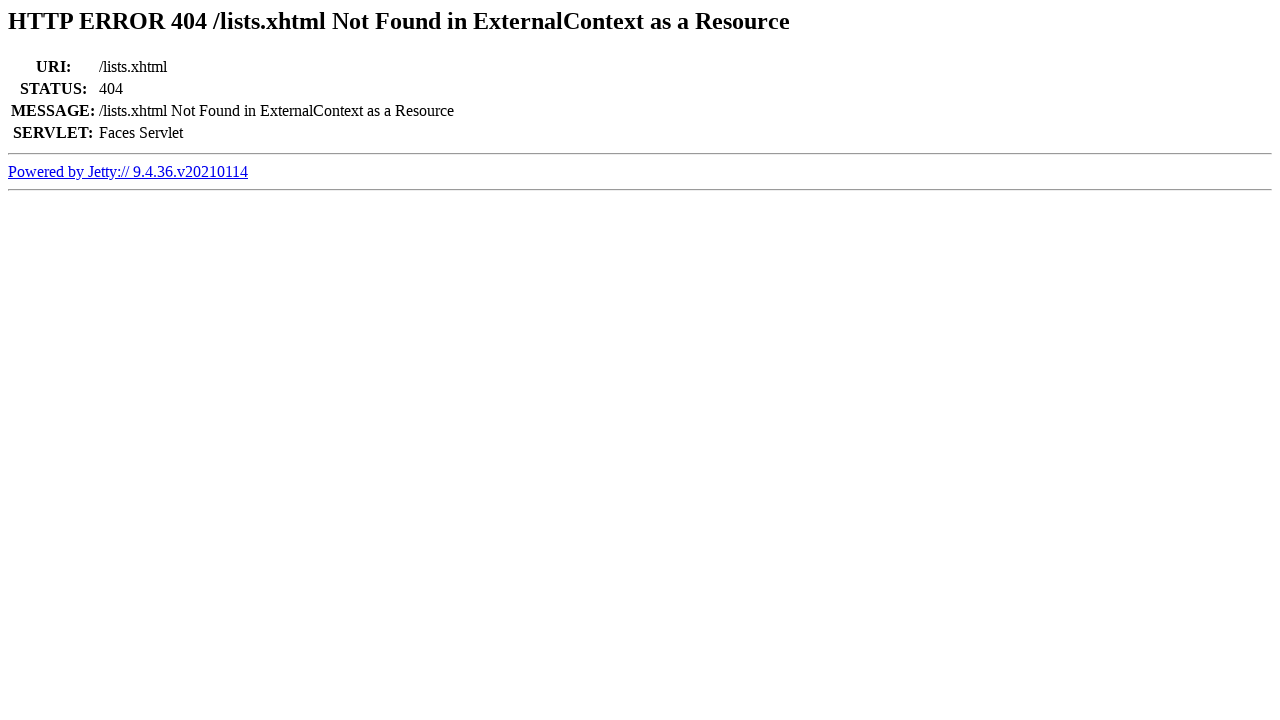

Checked page title: Error 404 /lists.xhtml Not Found in ExternalContext as a Resource
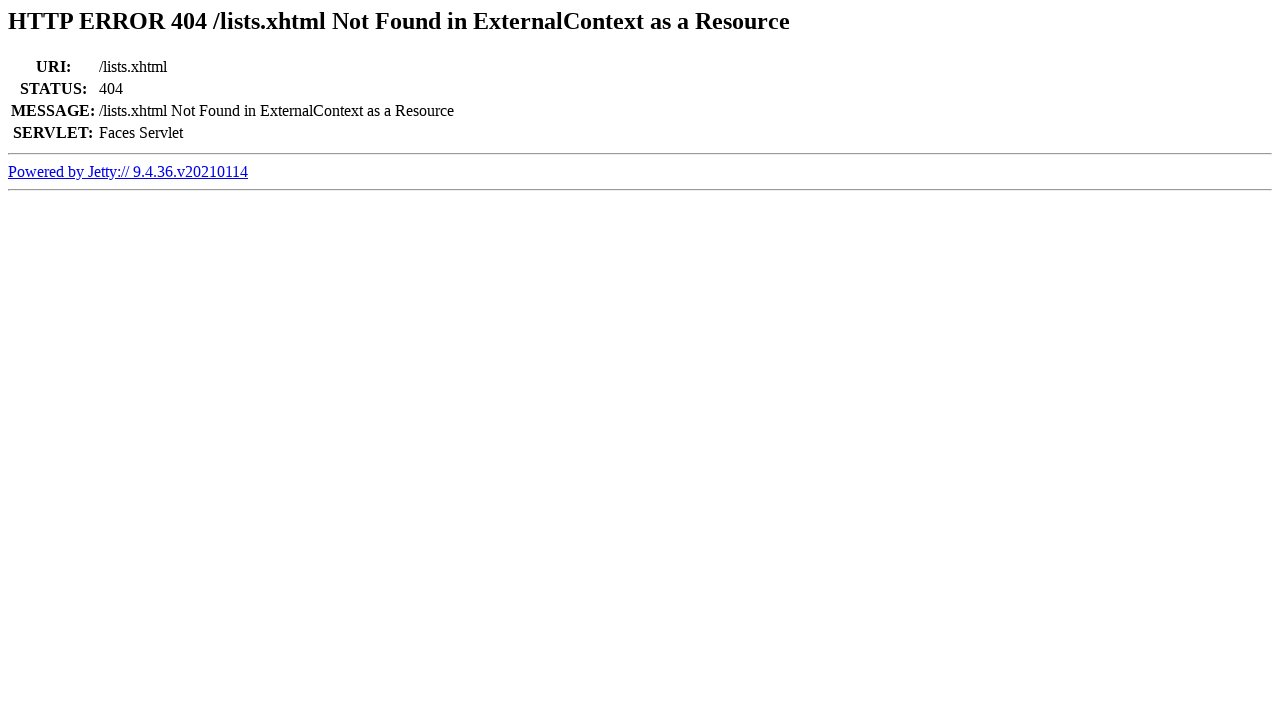

Navigated back from broken link page
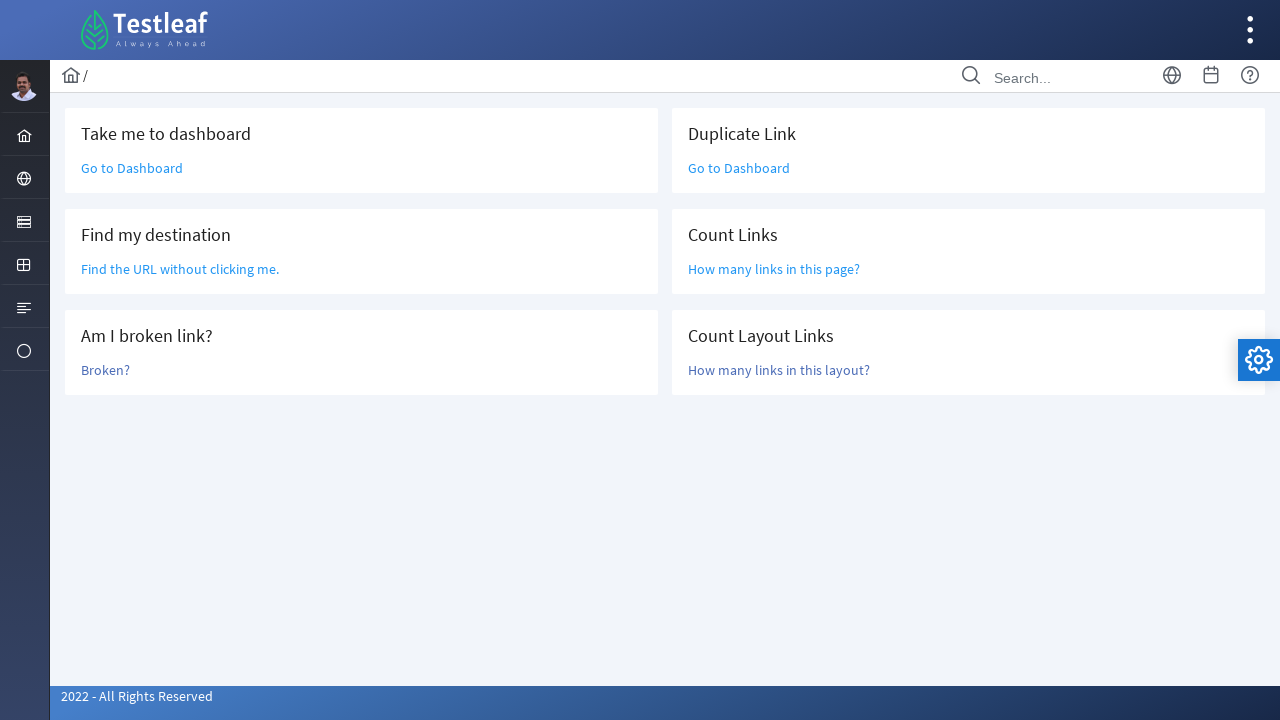

Clicked on 'How many links in this page?' link at (774, 269) on text=How many links in this page?
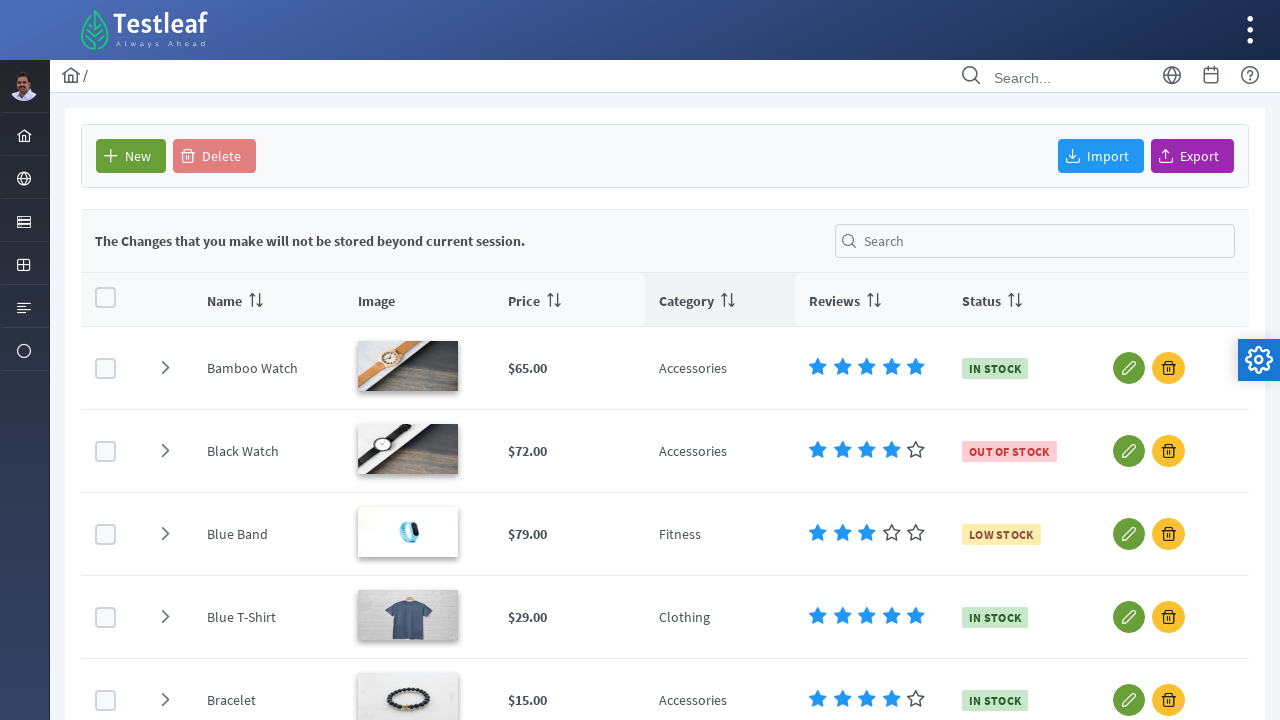

Counted total links on page: 79
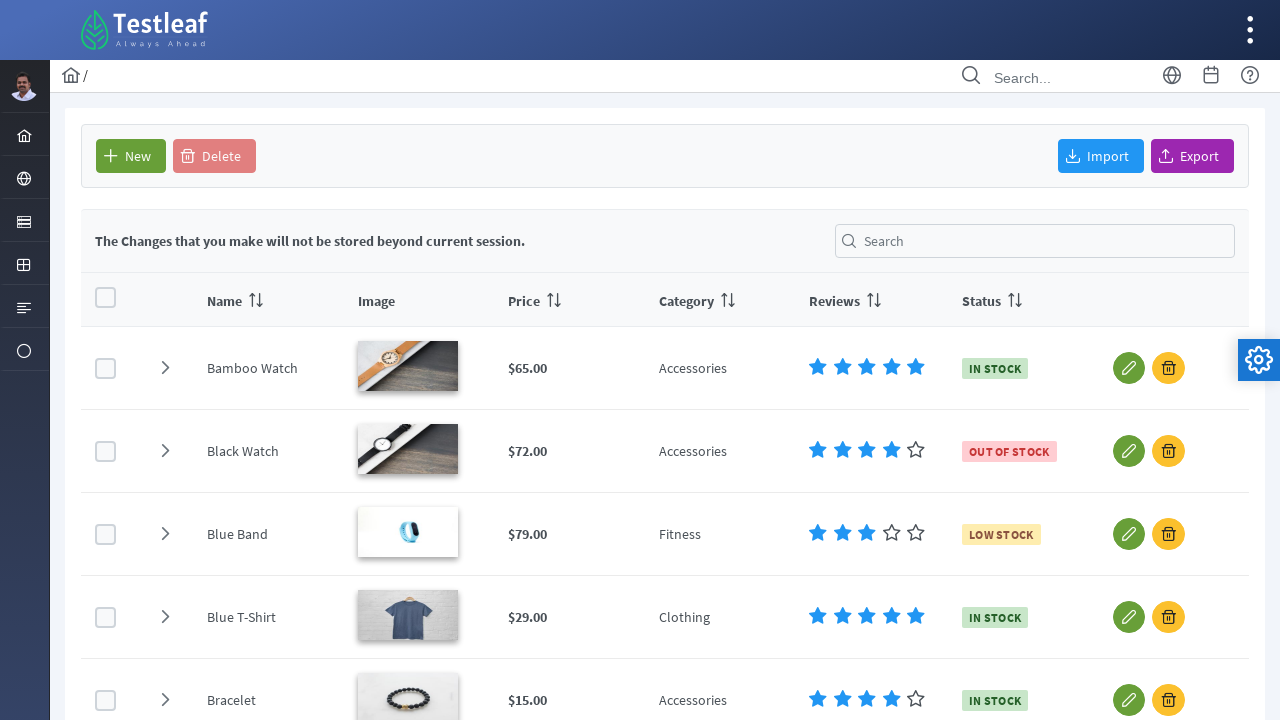

Navigated back from link count page
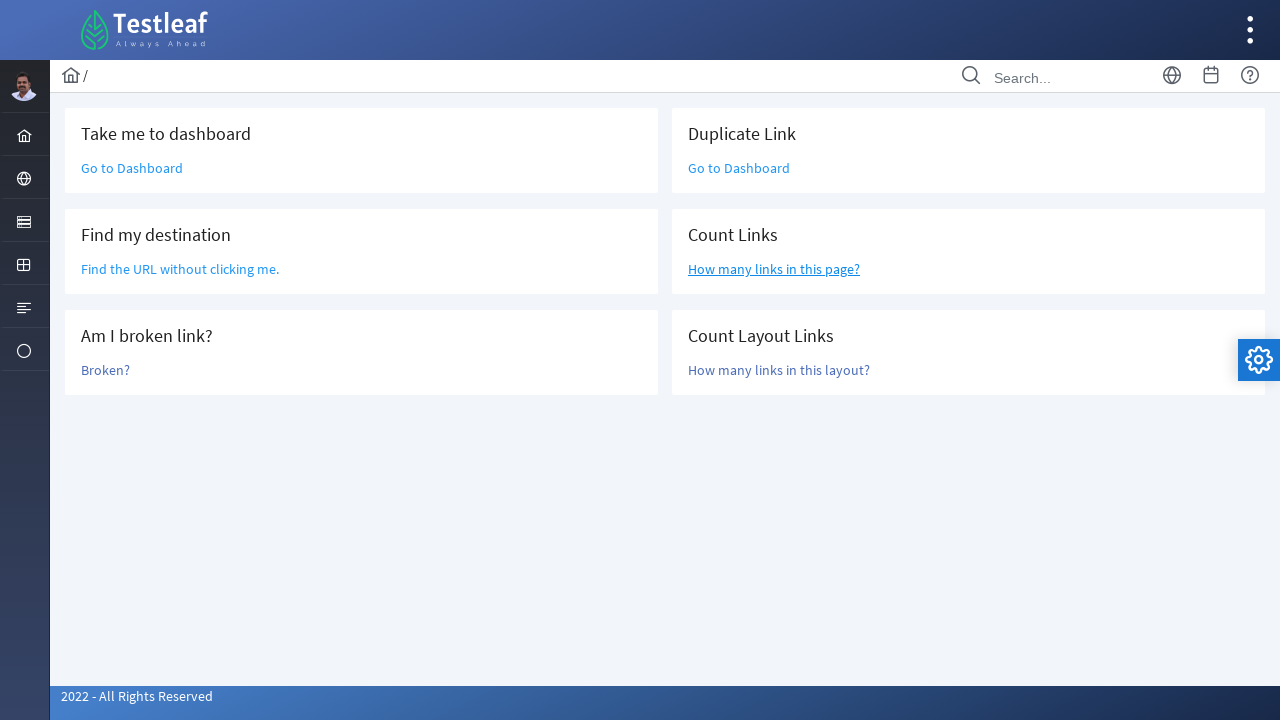

Clicked on 'How many links in this layout?' link at (779, 370) on text=How many links in this layout?
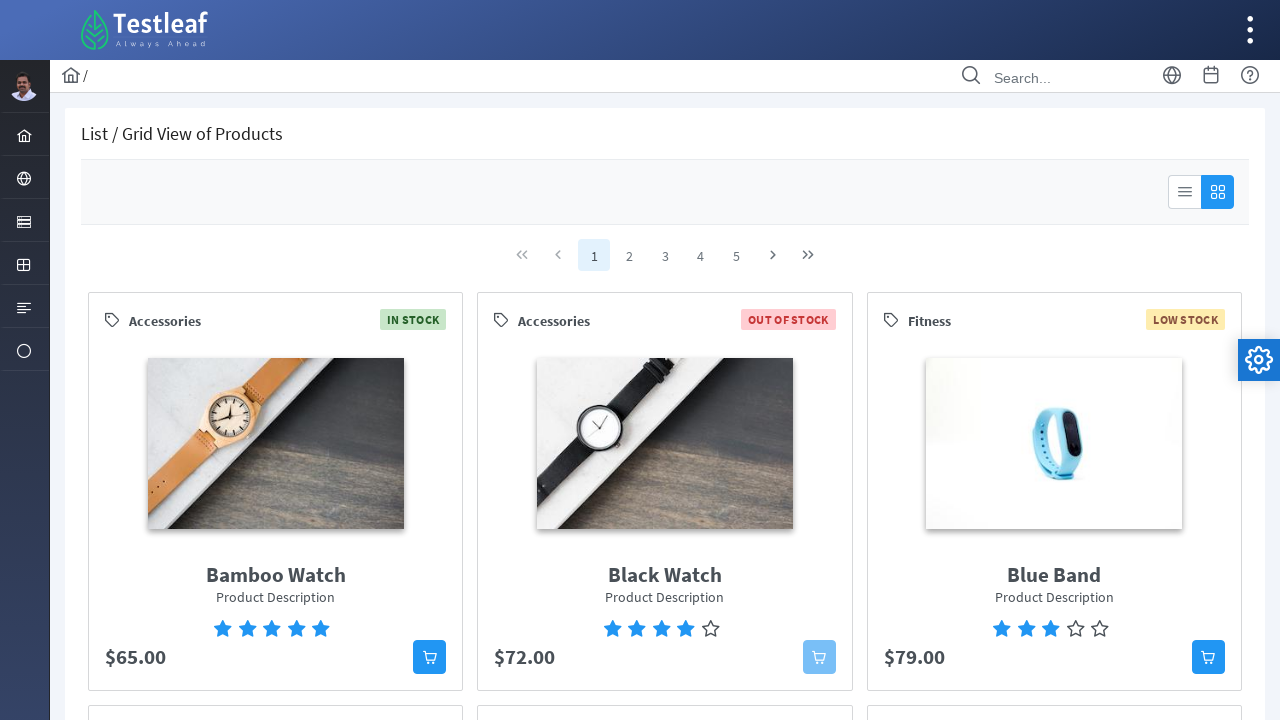

Counted total links in layout: 80
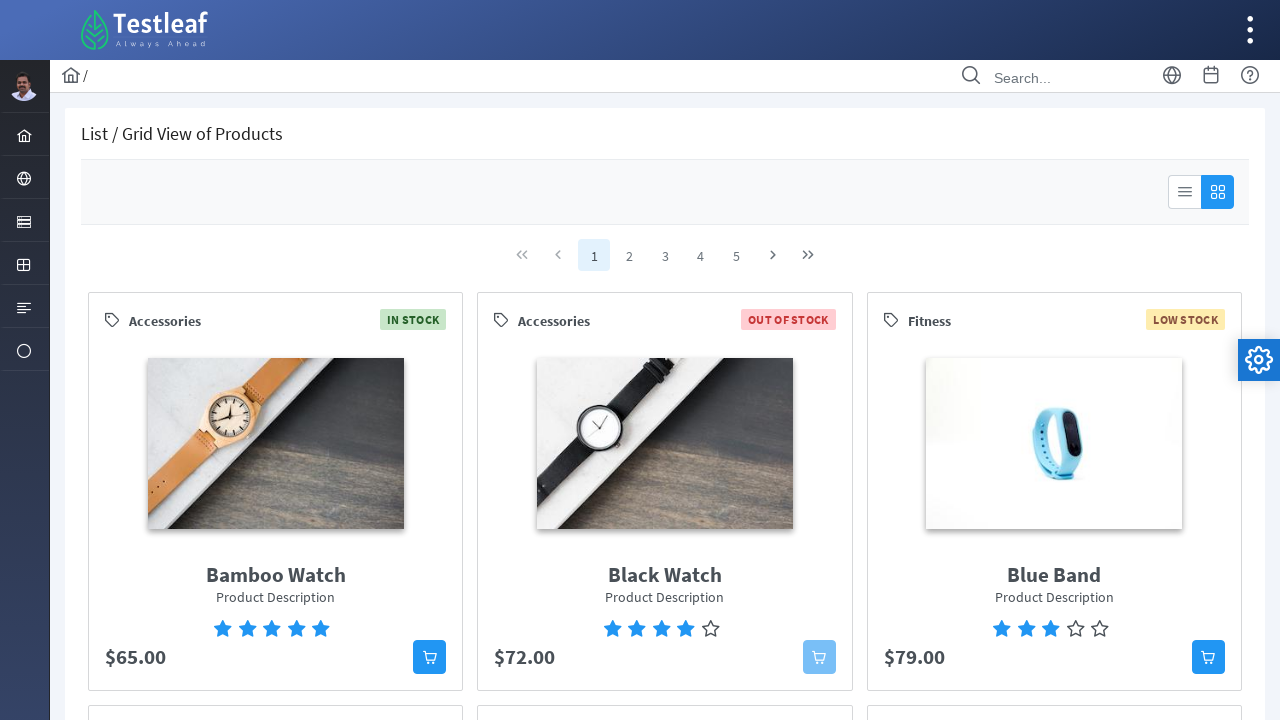

Navigated back from layout link count page
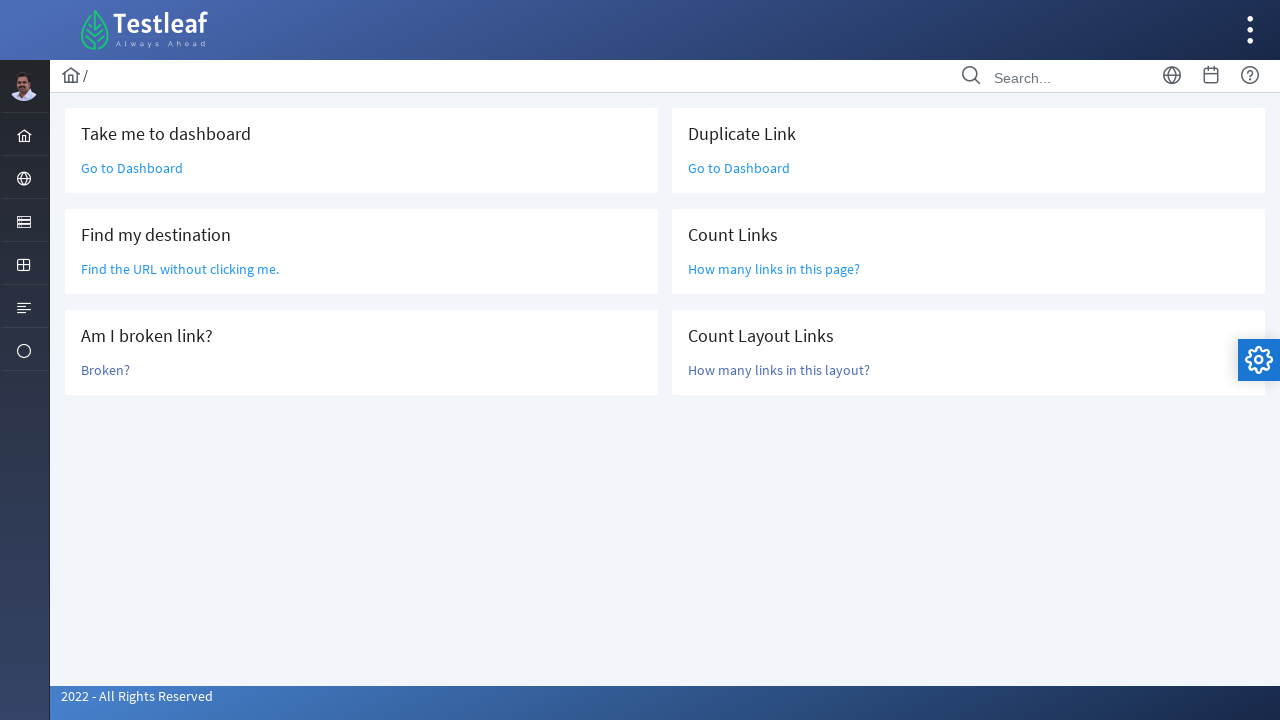

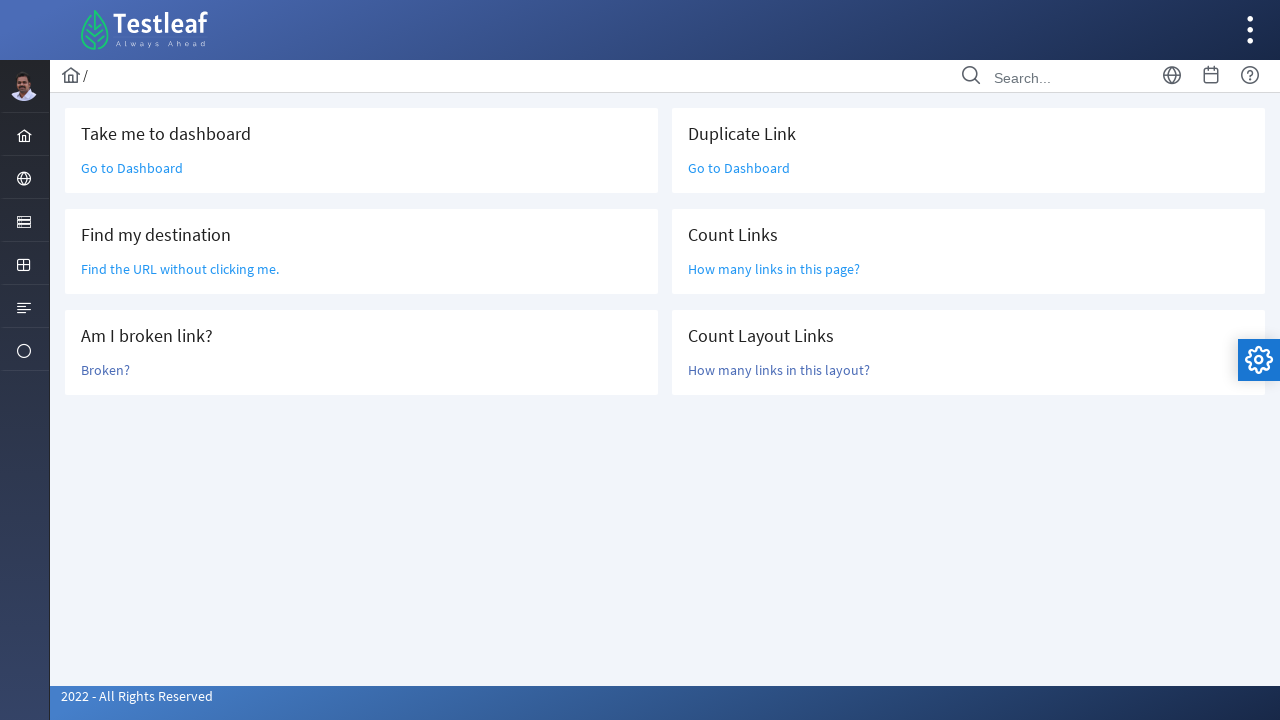